Tests clearing the complete state of all items by toggling the mark all checkbox

Starting URL: https://demo.playwright.dev/todomvc

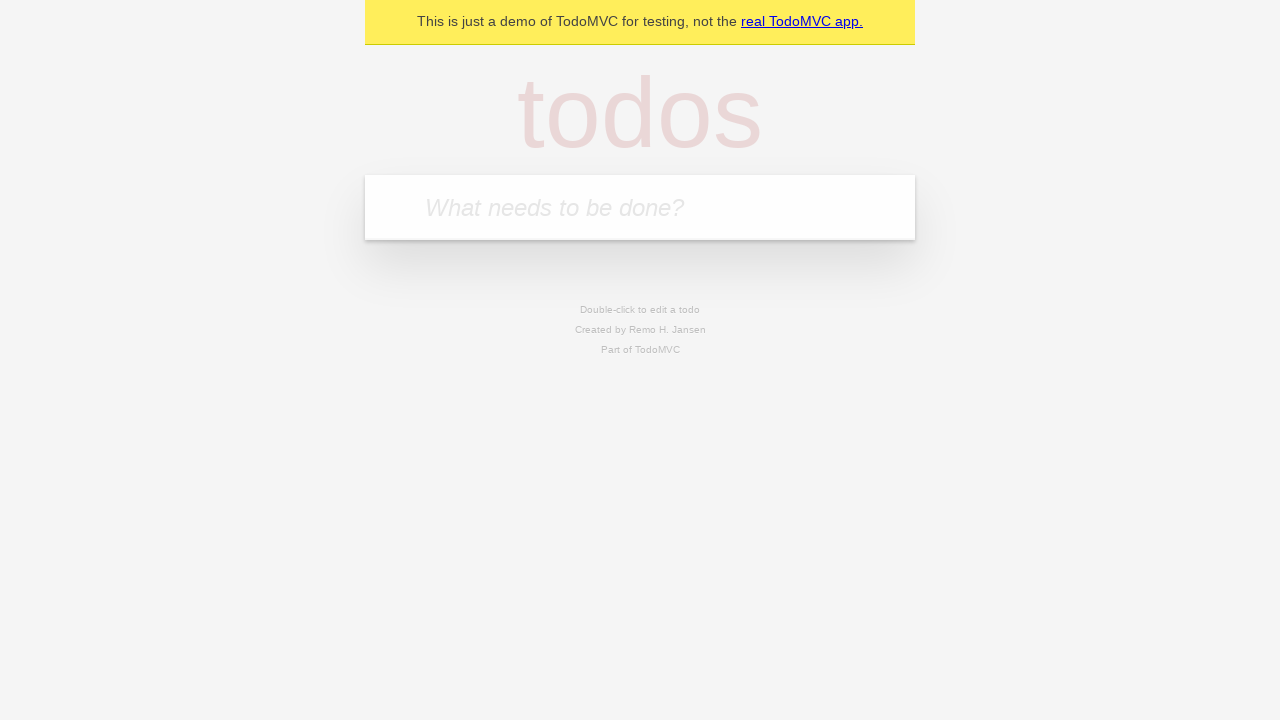

Filled todo input with 'buy some cheese' on internal:attr=[placeholder="What needs to be done?"i]
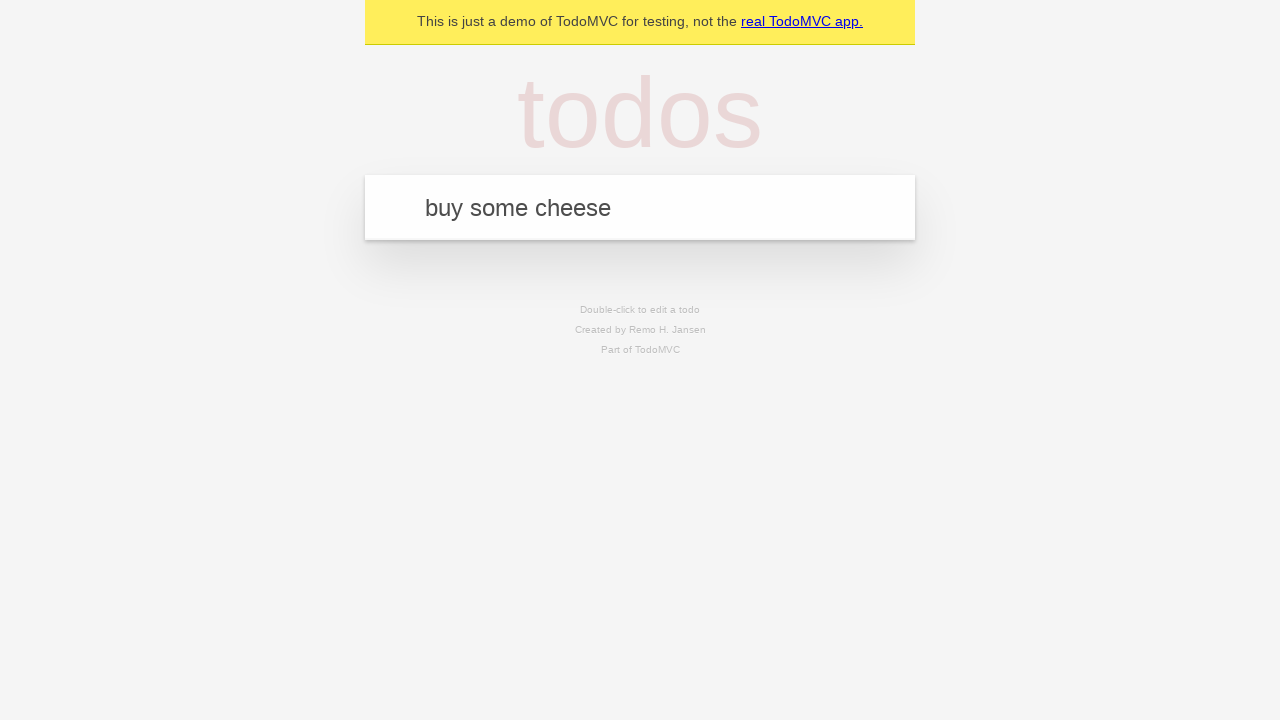

Pressed Enter to add todo 'buy some cheese' on internal:attr=[placeholder="What needs to be done?"i]
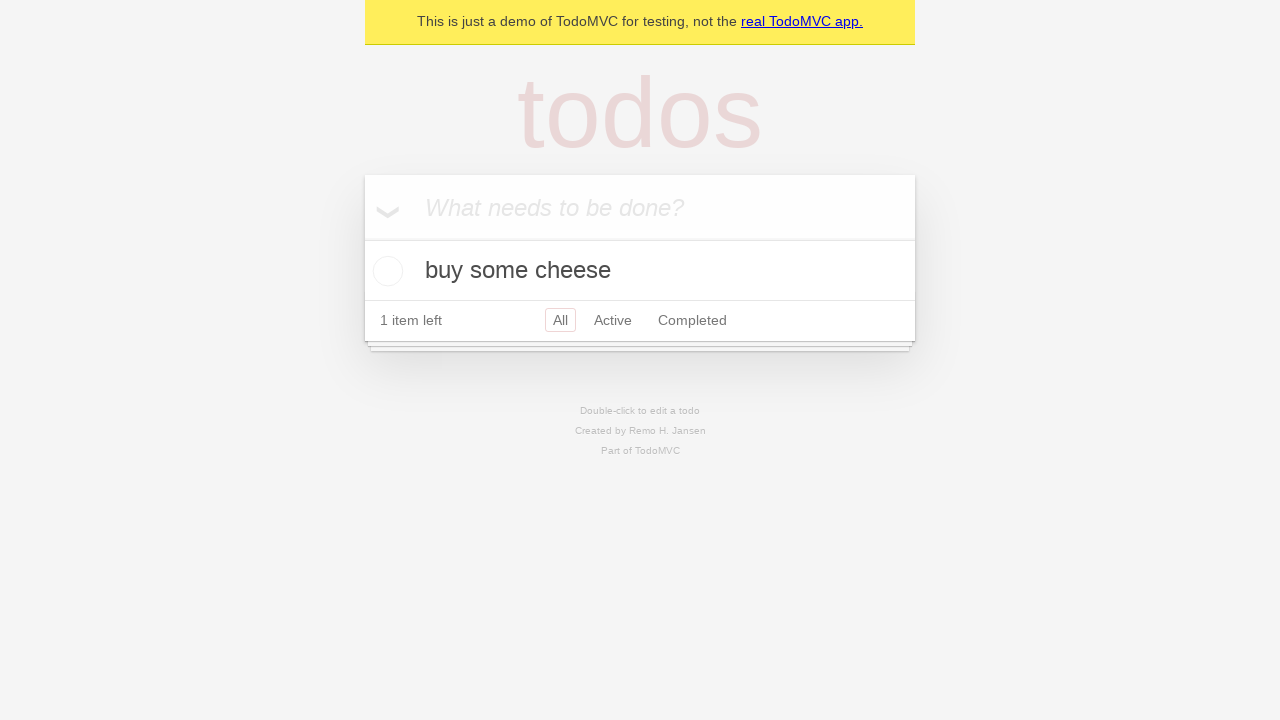

Filled todo input with 'feed the cat' on internal:attr=[placeholder="What needs to be done?"i]
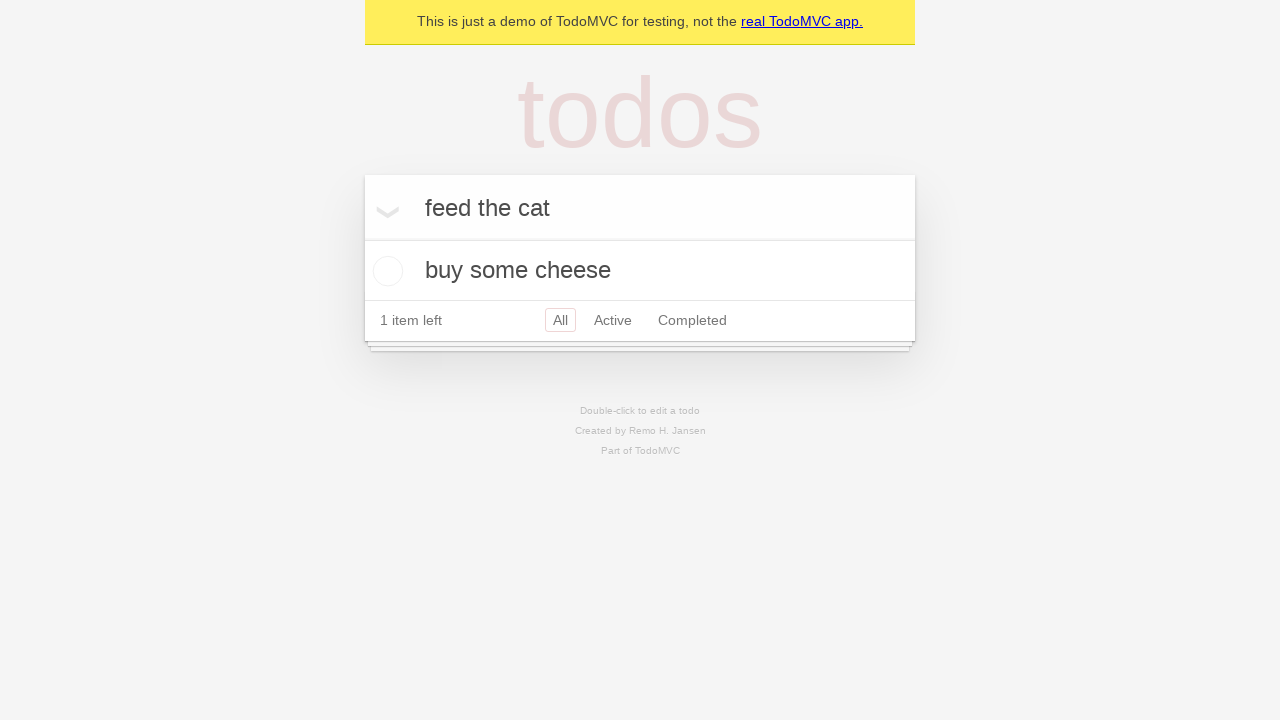

Pressed Enter to add todo 'feed the cat' on internal:attr=[placeholder="What needs to be done?"i]
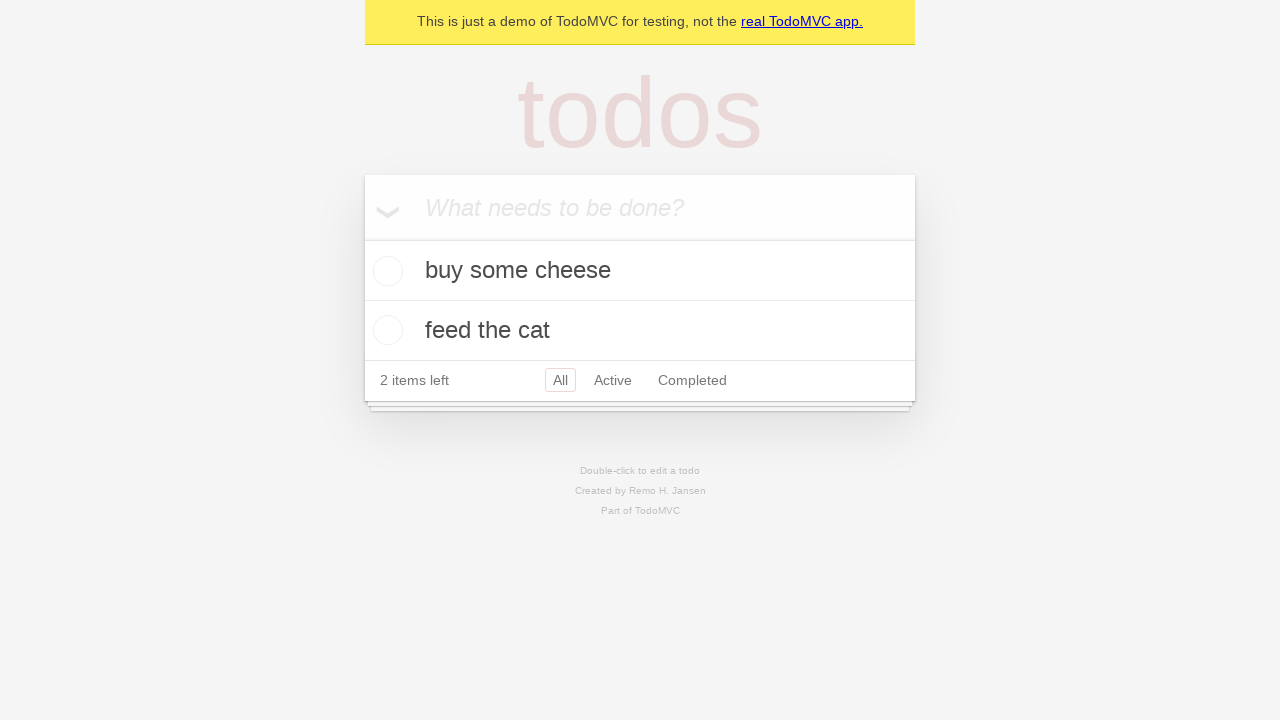

Filled todo input with 'book a doctors appointment' on internal:attr=[placeholder="What needs to be done?"i]
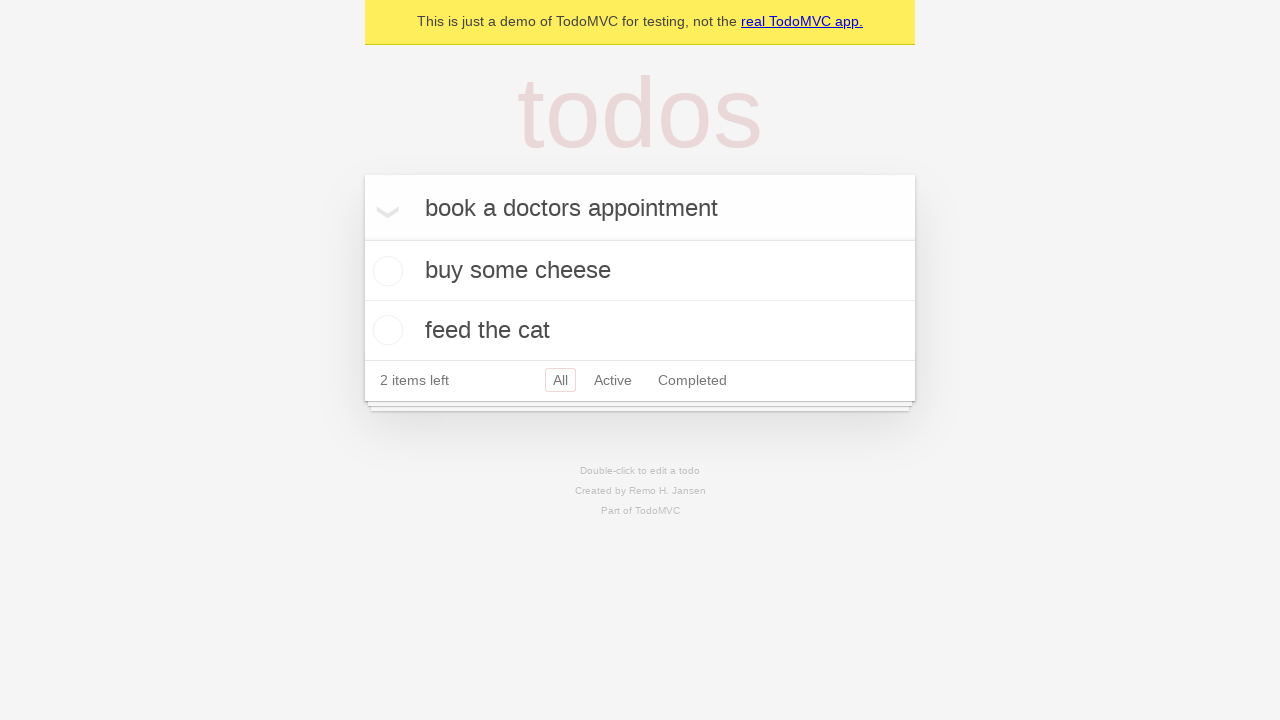

Pressed Enter to add todo 'book a doctors appointment' on internal:attr=[placeholder="What needs to be done?"i]
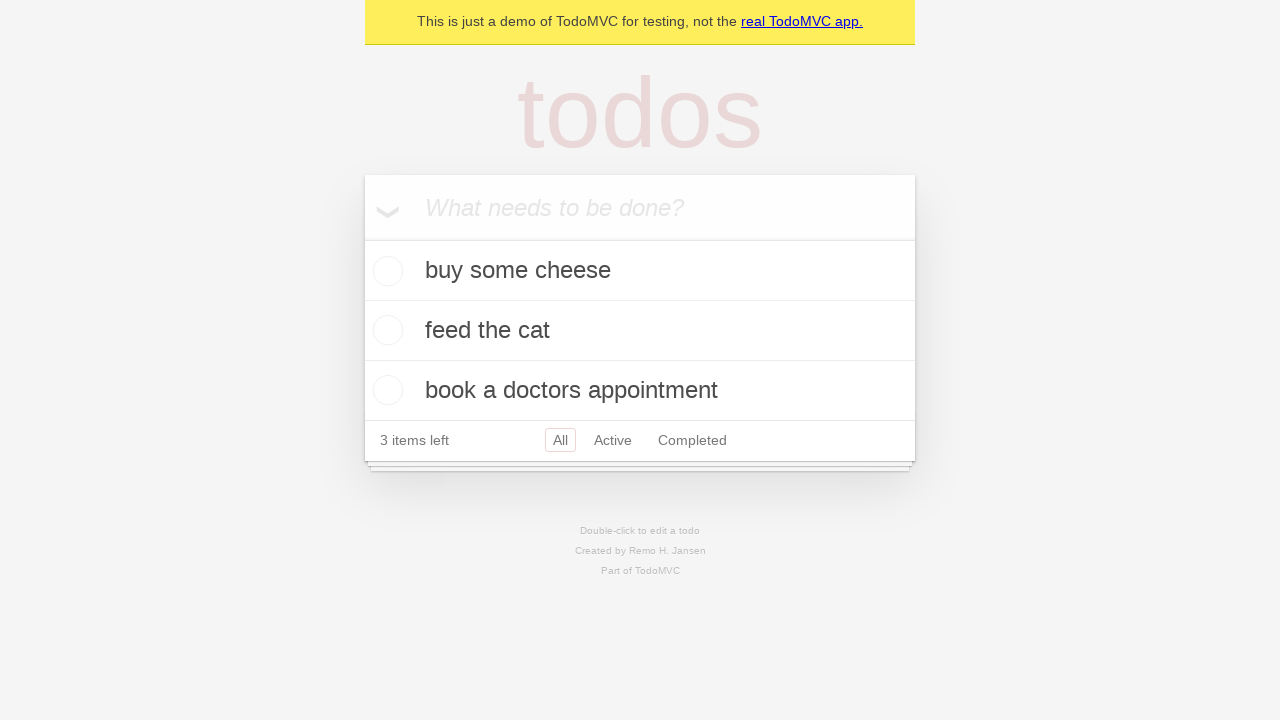

All 3 todos loaded and visible
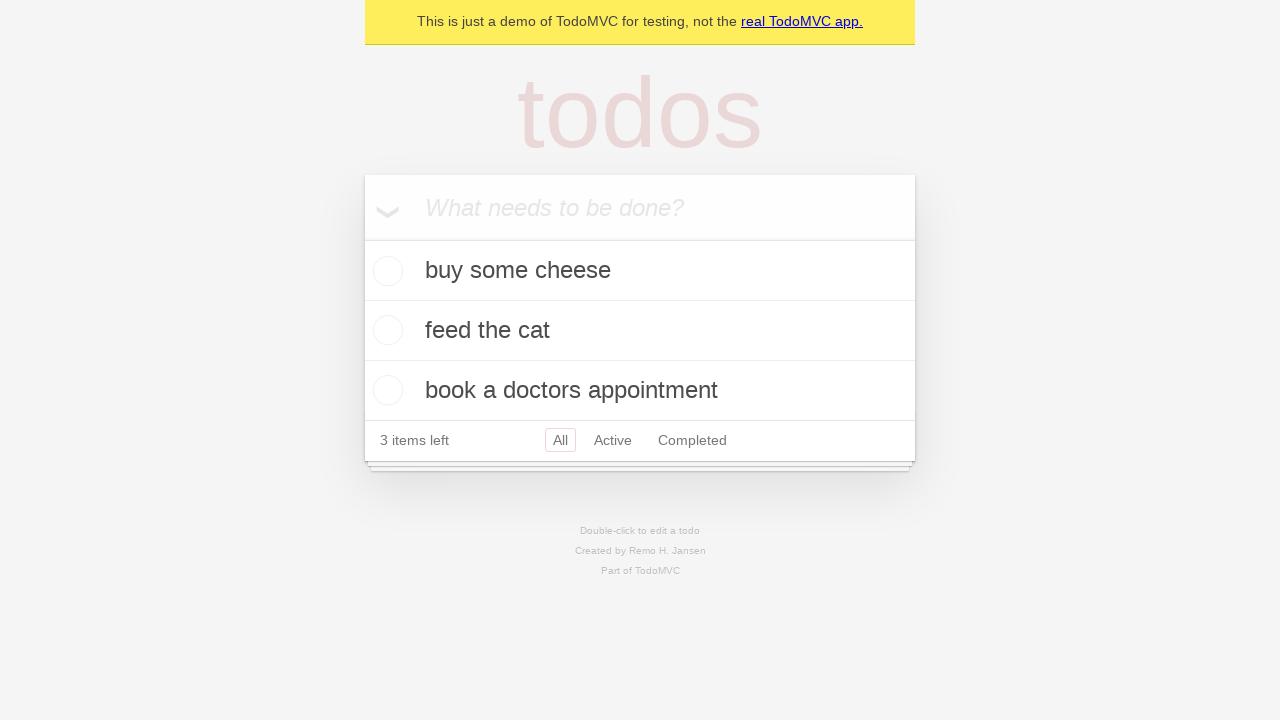

Marked all todos as complete at (362, 238) on internal:label="Mark all as complete"i
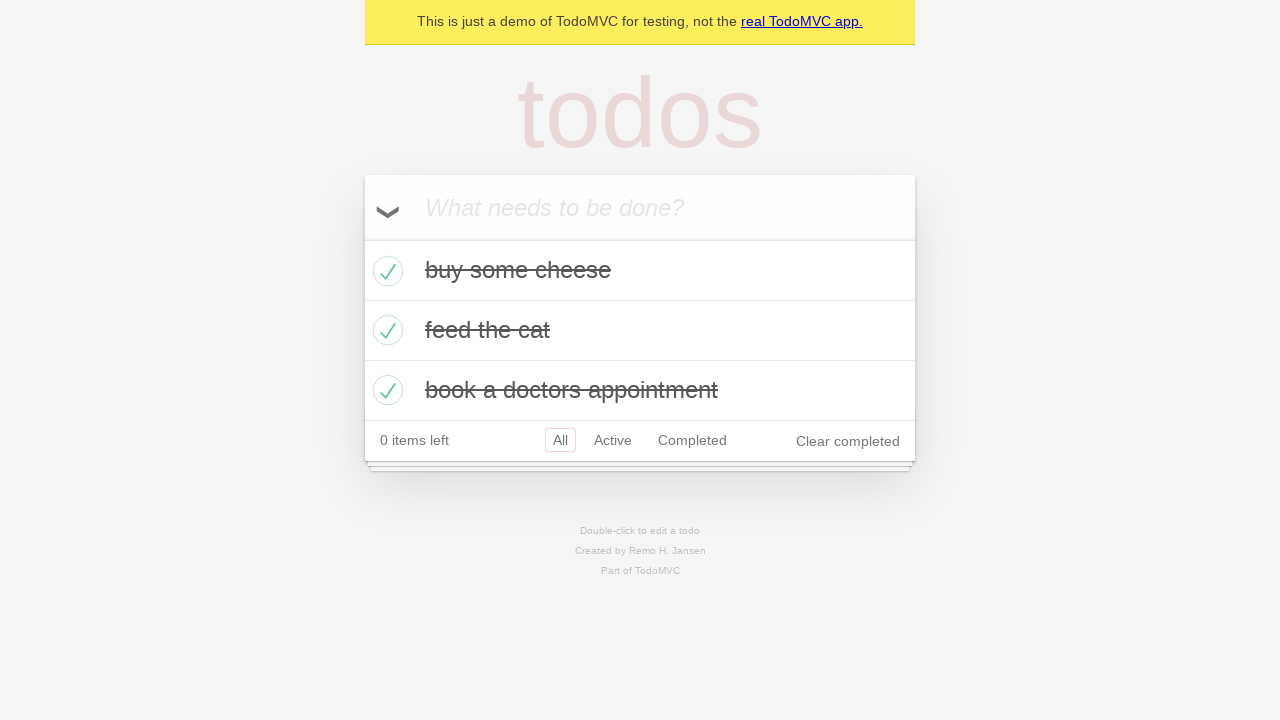

Unchecked mark all to clear complete state of all items at (362, 238) on internal:label="Mark all as complete"i
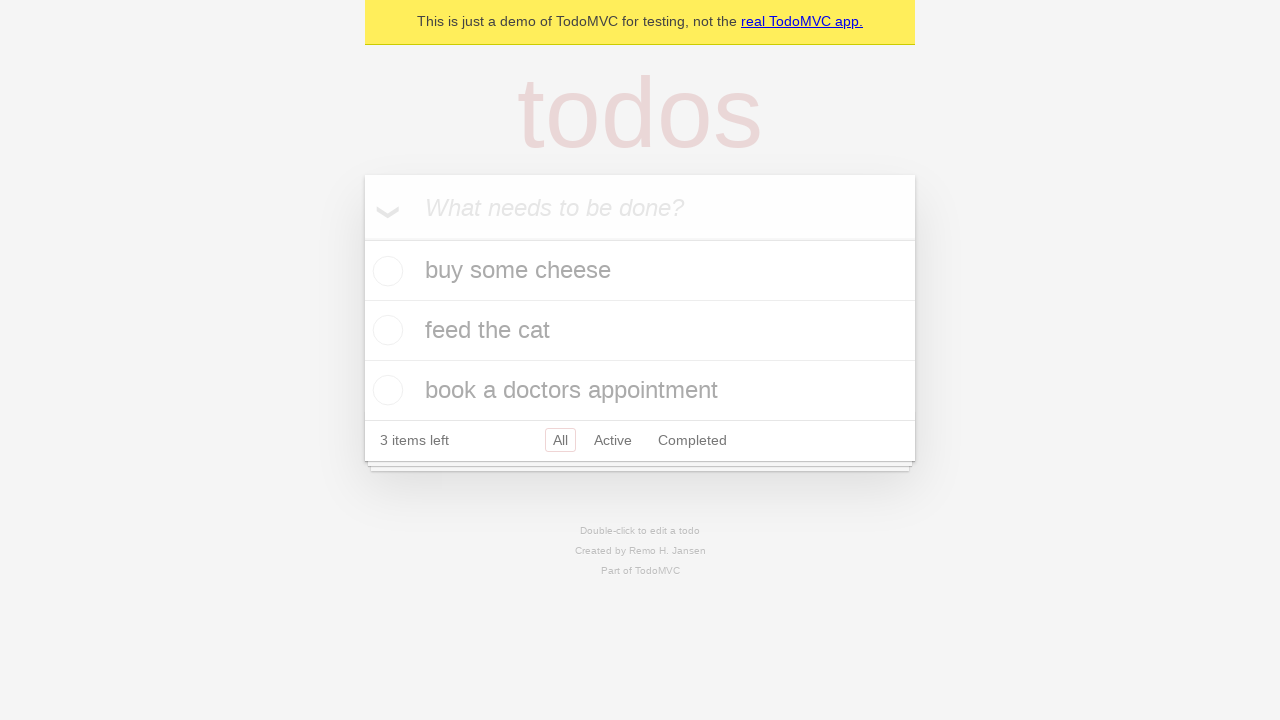

Waited for UI to update after clearing all complete states
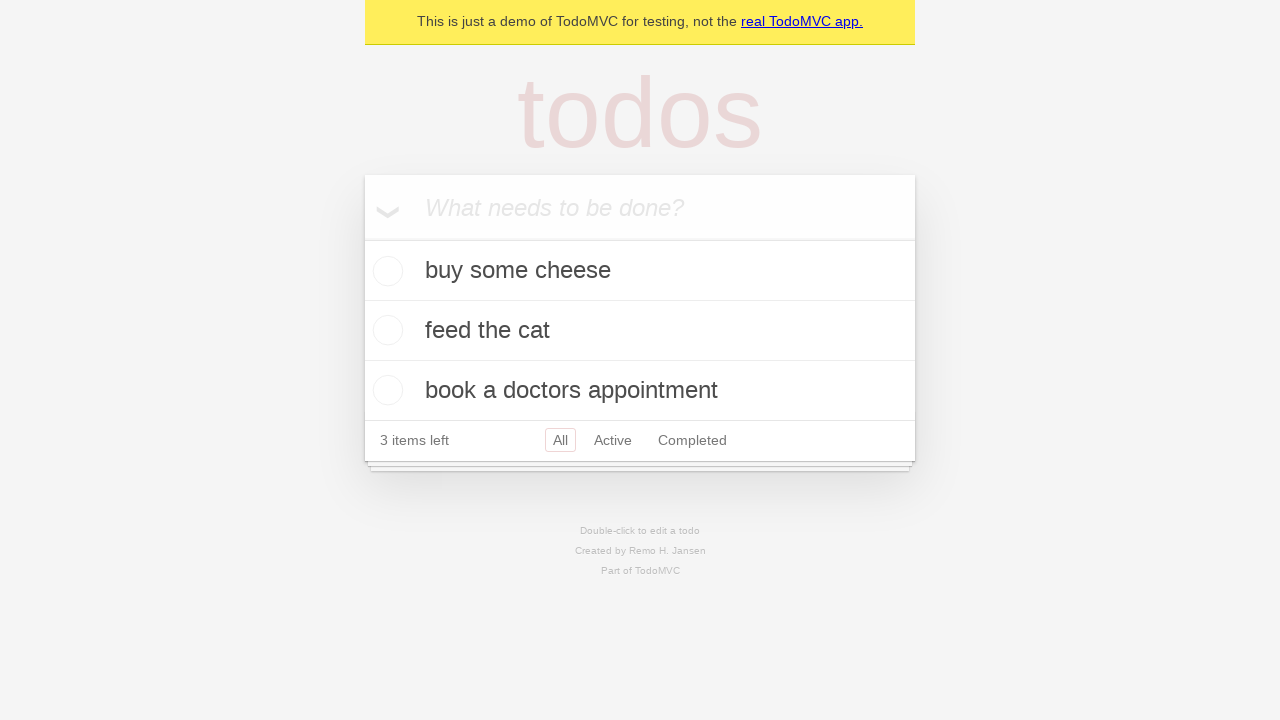

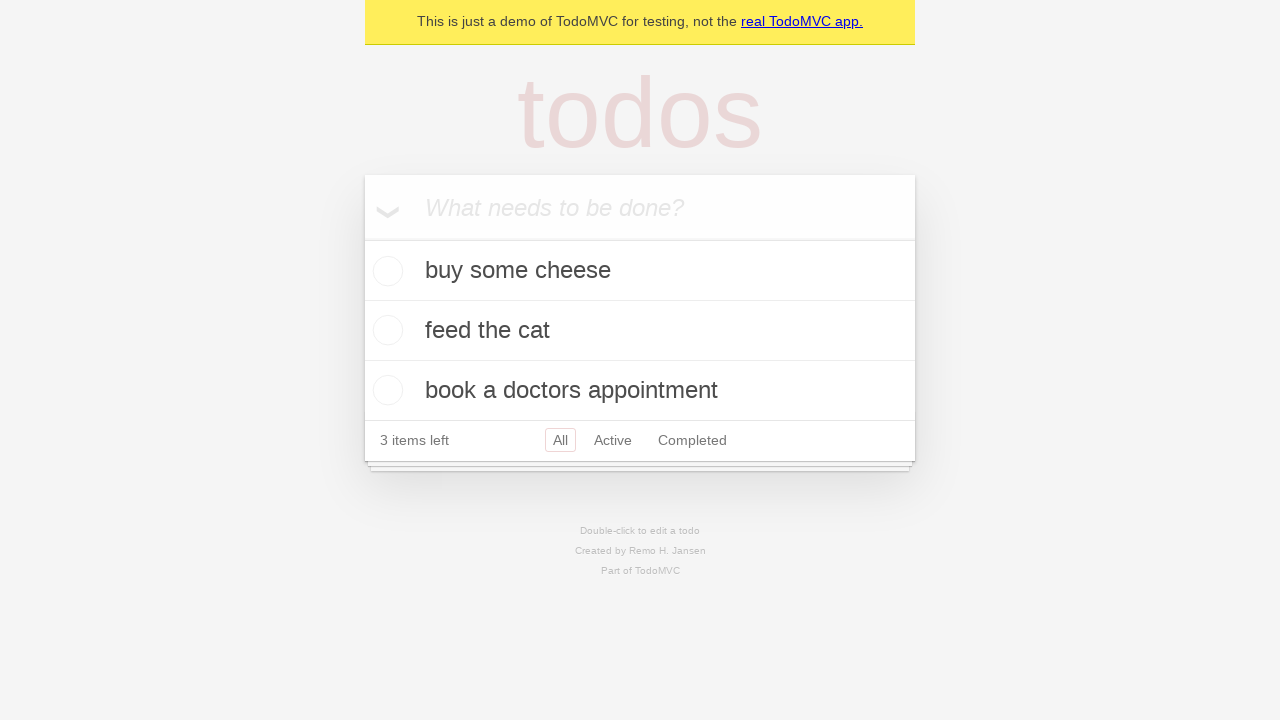